Navigates to Python 2.7.12 download page and clicks on the Windows x86-64 MSI installer download link to test automated file download functionality

Starting URL: https://www.python.org/downloads/release/python-2712/

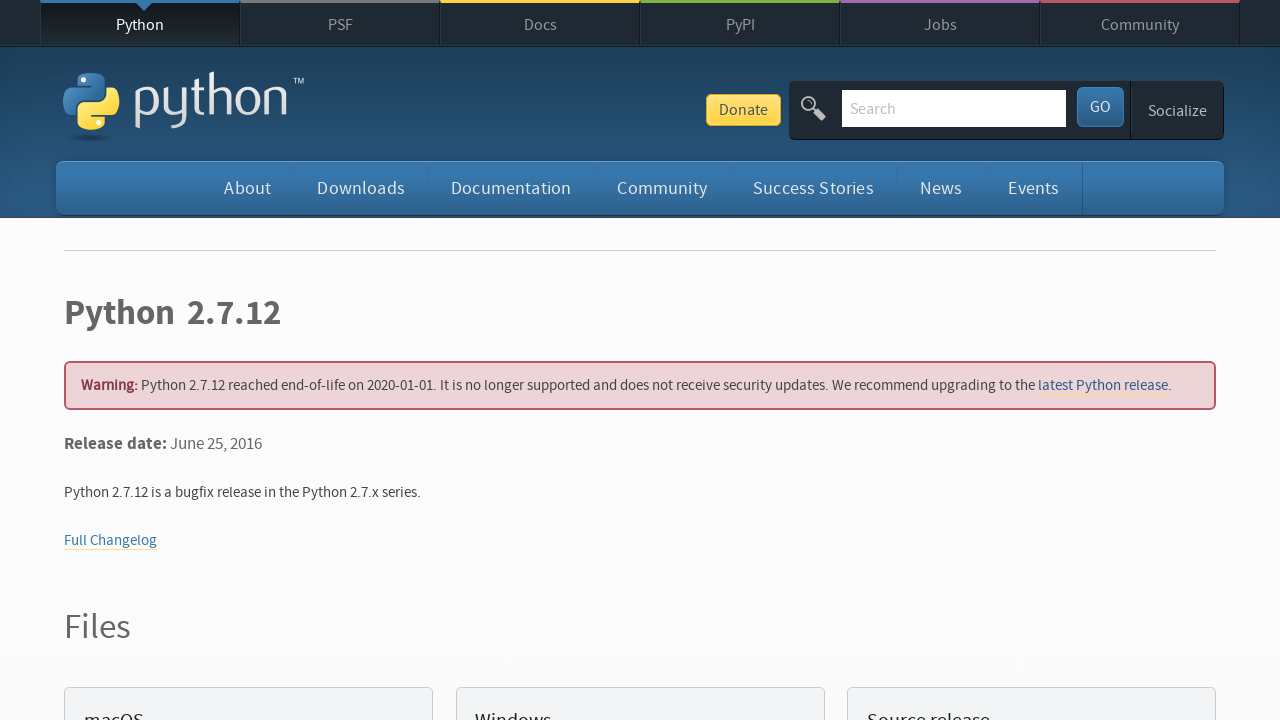

Clicked on Windows x86-64 MSI installer download link at (162, 360) on a:has-text('Windows x86-64 MSI installer')
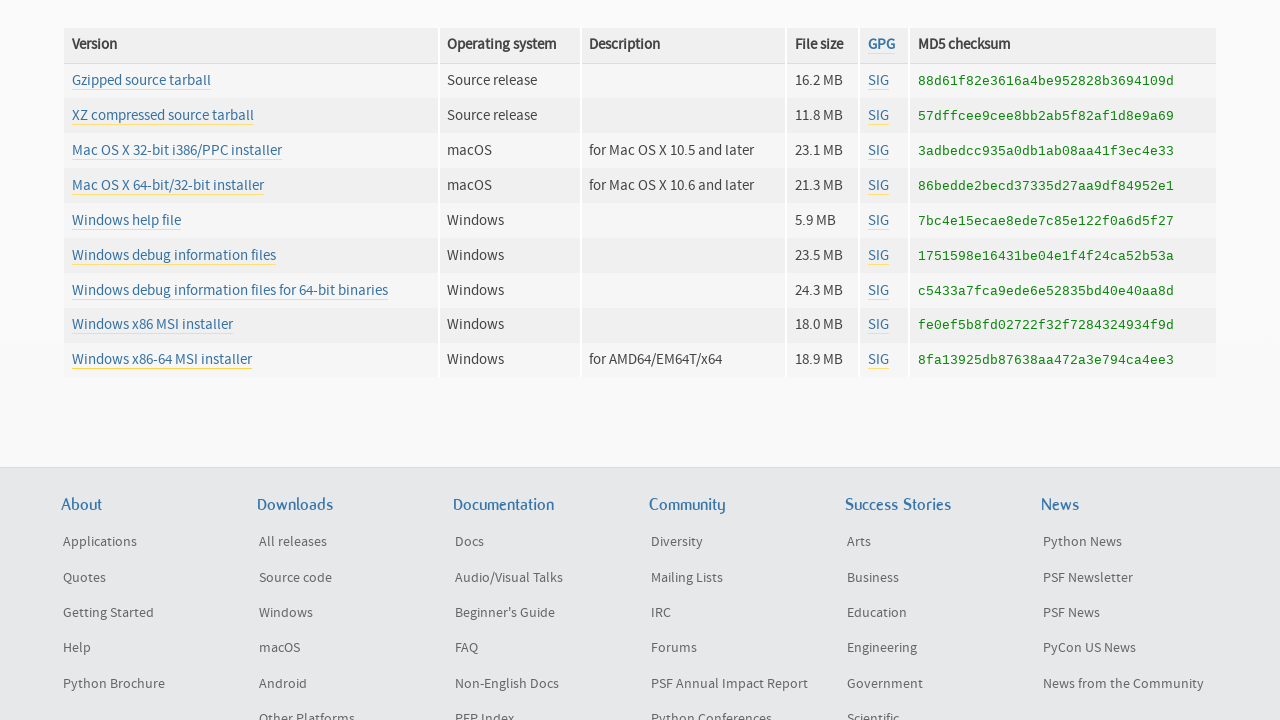

Waited 3 seconds for download to start
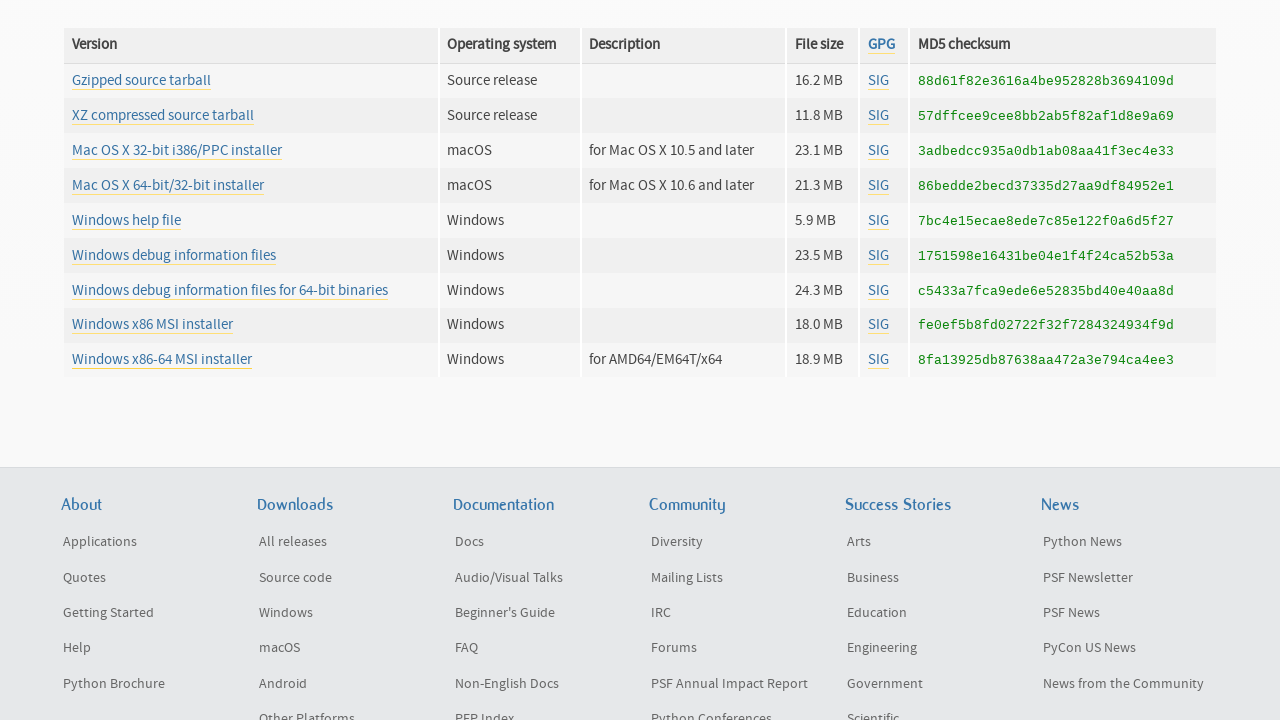

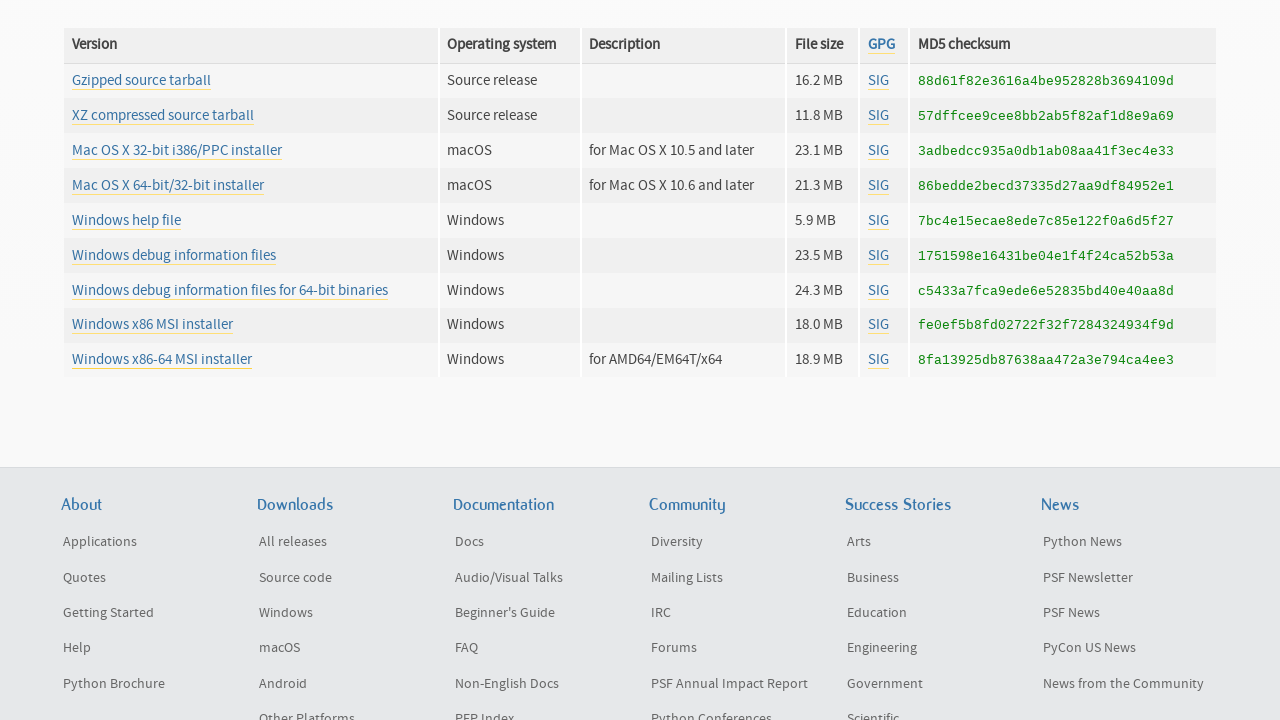